Navigates to the Rahul Shetty Academy Selenium Practice e-commerce page

Starting URL: https://rahulshettyacademy.com/seleniumPractise/#/

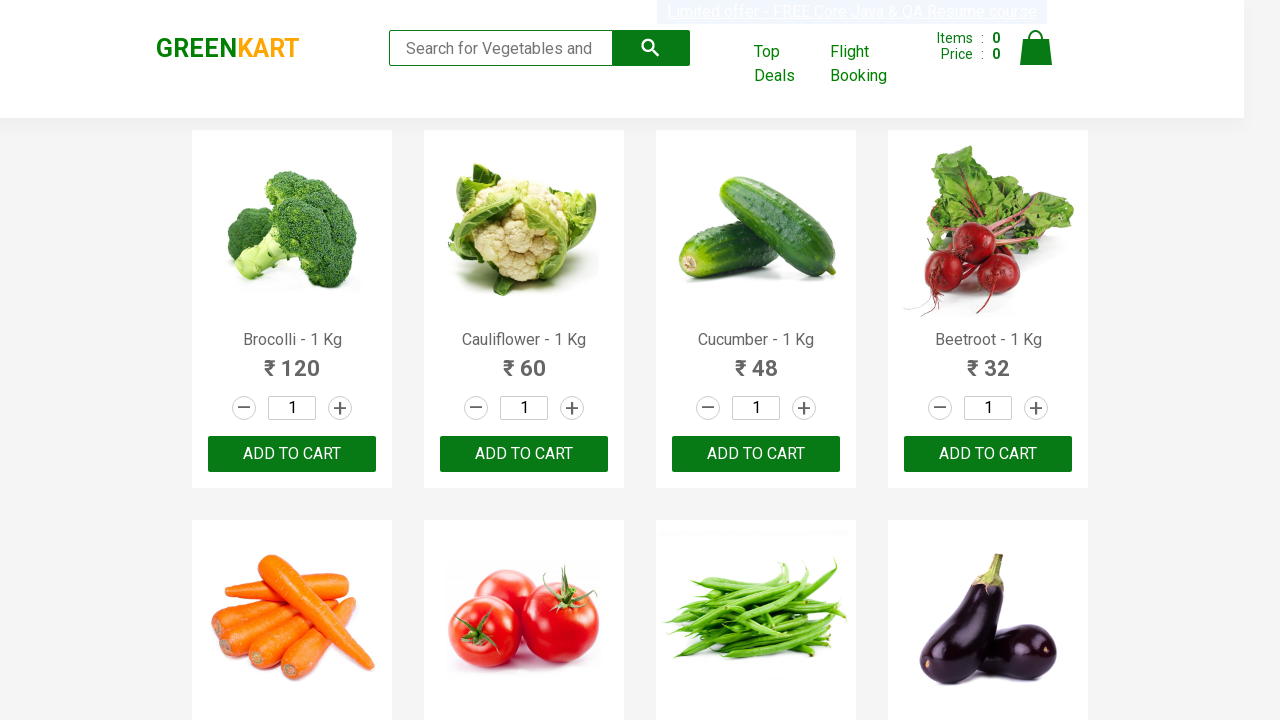

Products section loaded on Rahul Shetty Academy Selenium Practice e-commerce page
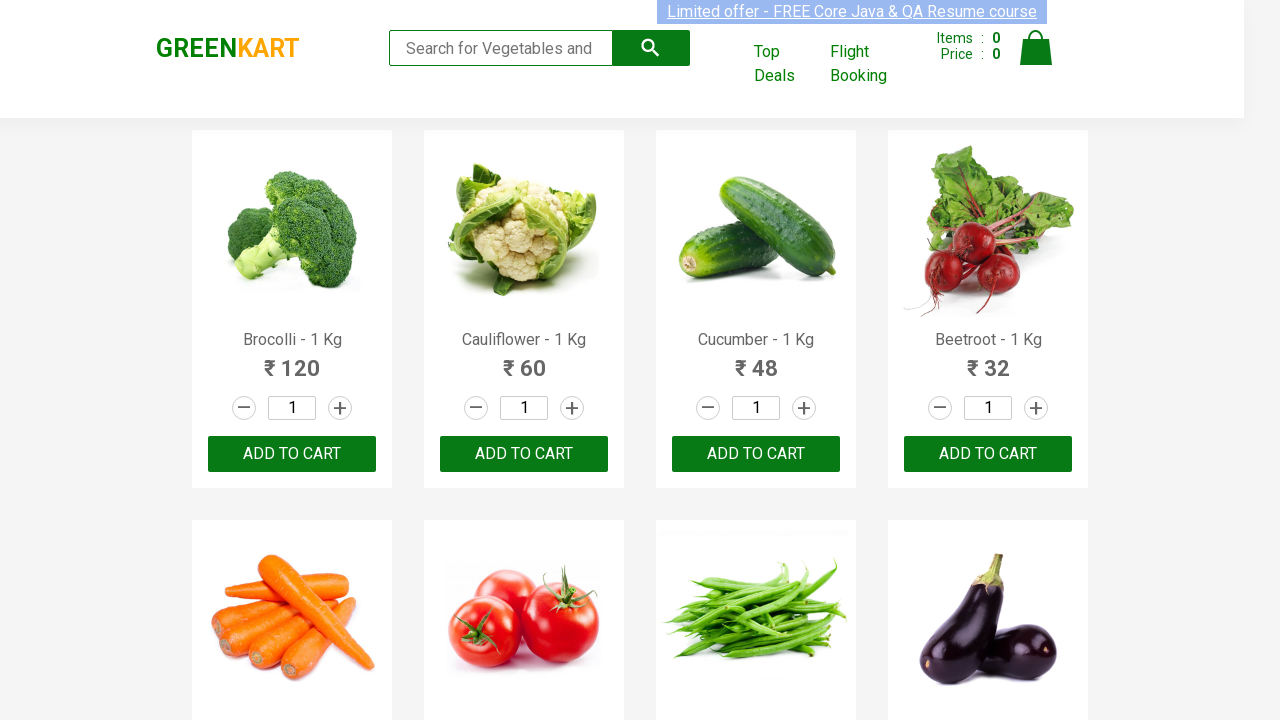

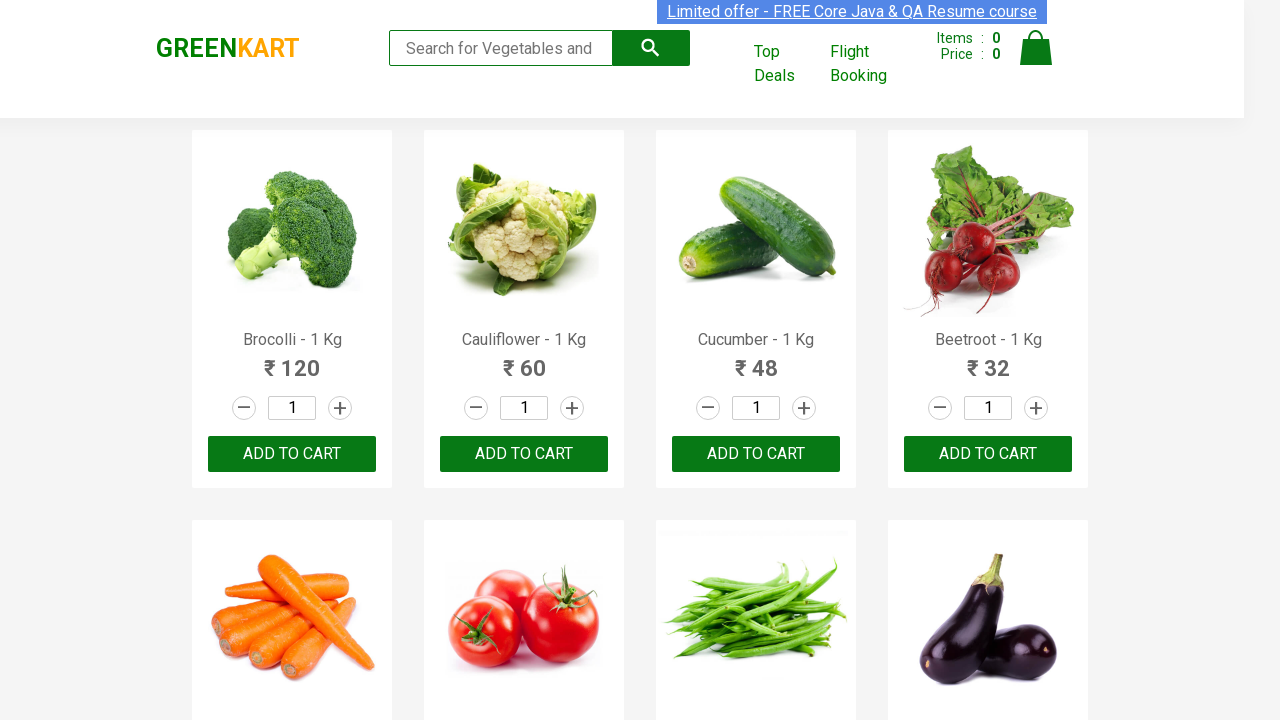